Tests the text input functionality by navigating to Elements section, clicking on the textbox menu item, and filling multiple form fields

Starting URL: https://demoqa.com/

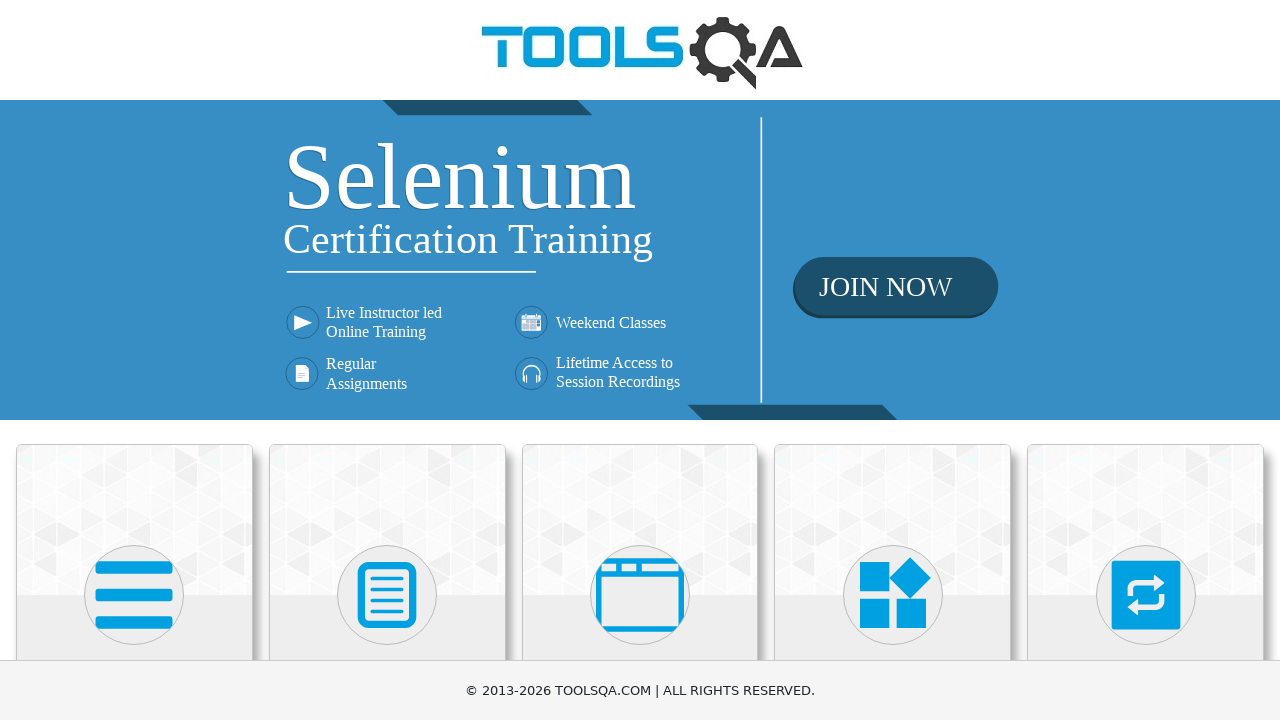

Clicked on Elements section card at (134, 520) on .card.mt-4.top-card:first-child
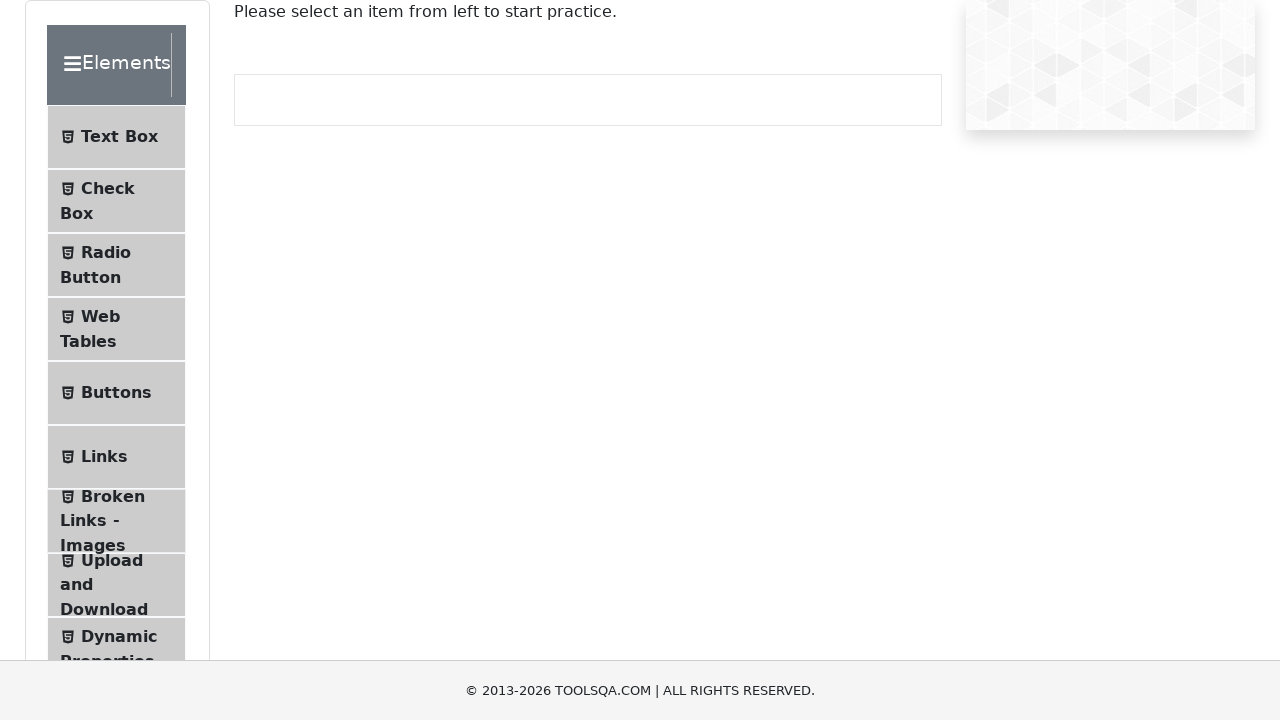

Clicked on Text Box menu item at (116, 137) on #item-0
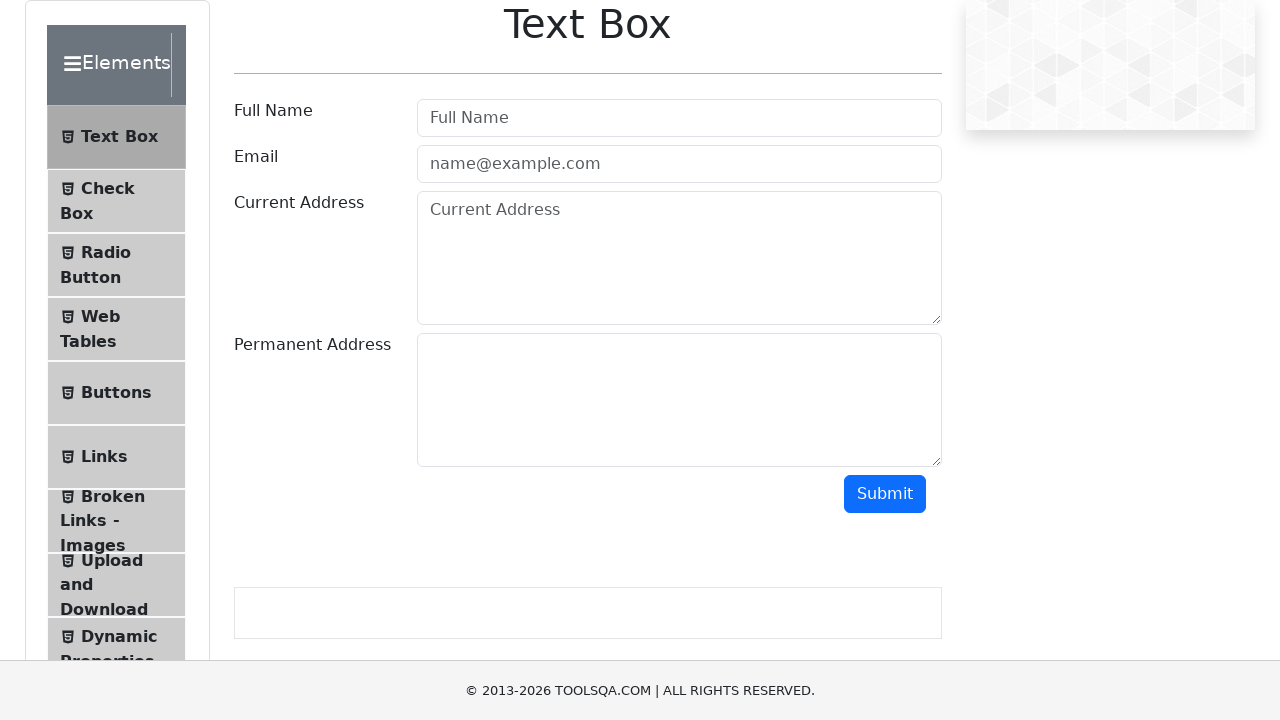

Filled username field with 'Roshni' on #userName
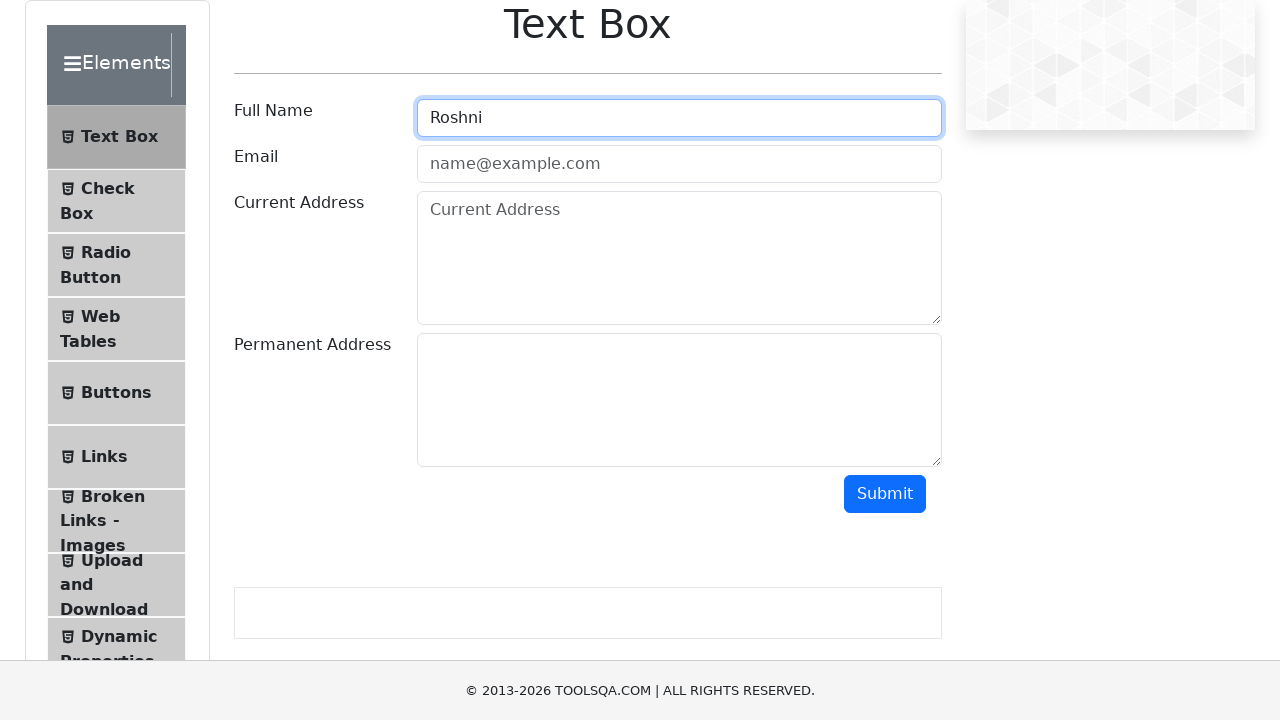

Filled email field with 'roshni@gmail.com' on #userEmail
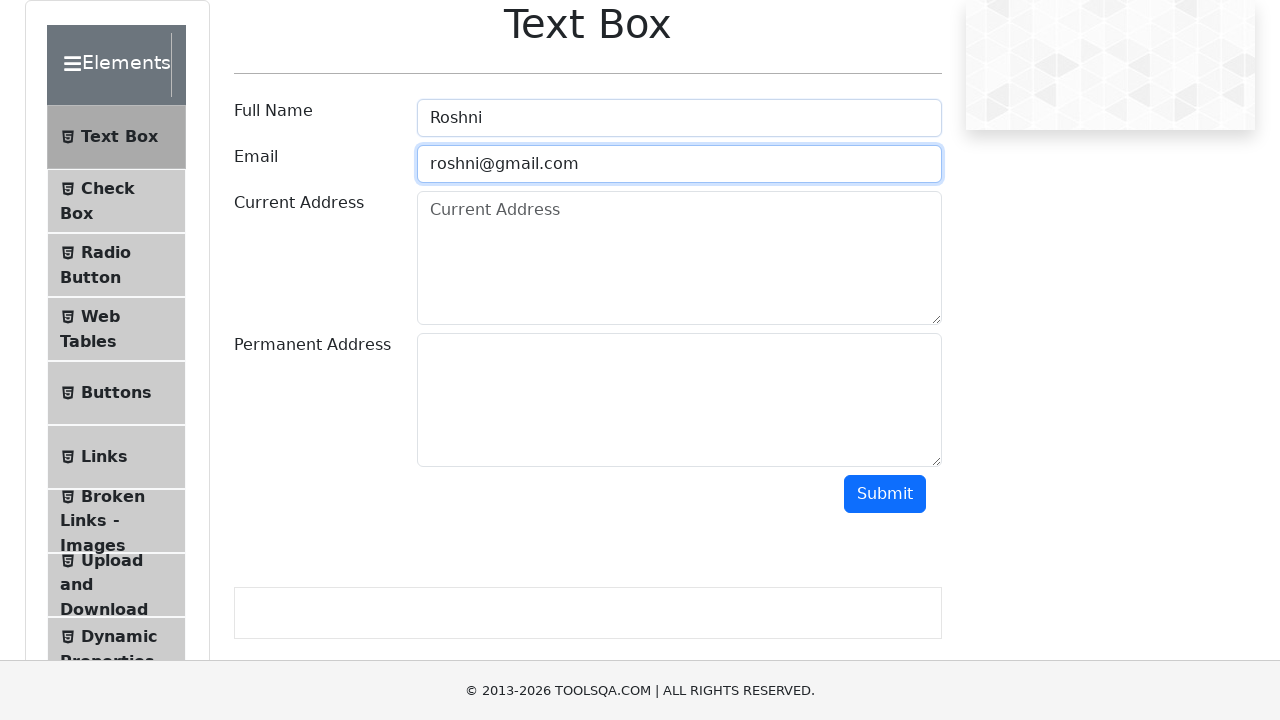

Filled current address field with 'London Victoria' on #currentAddress
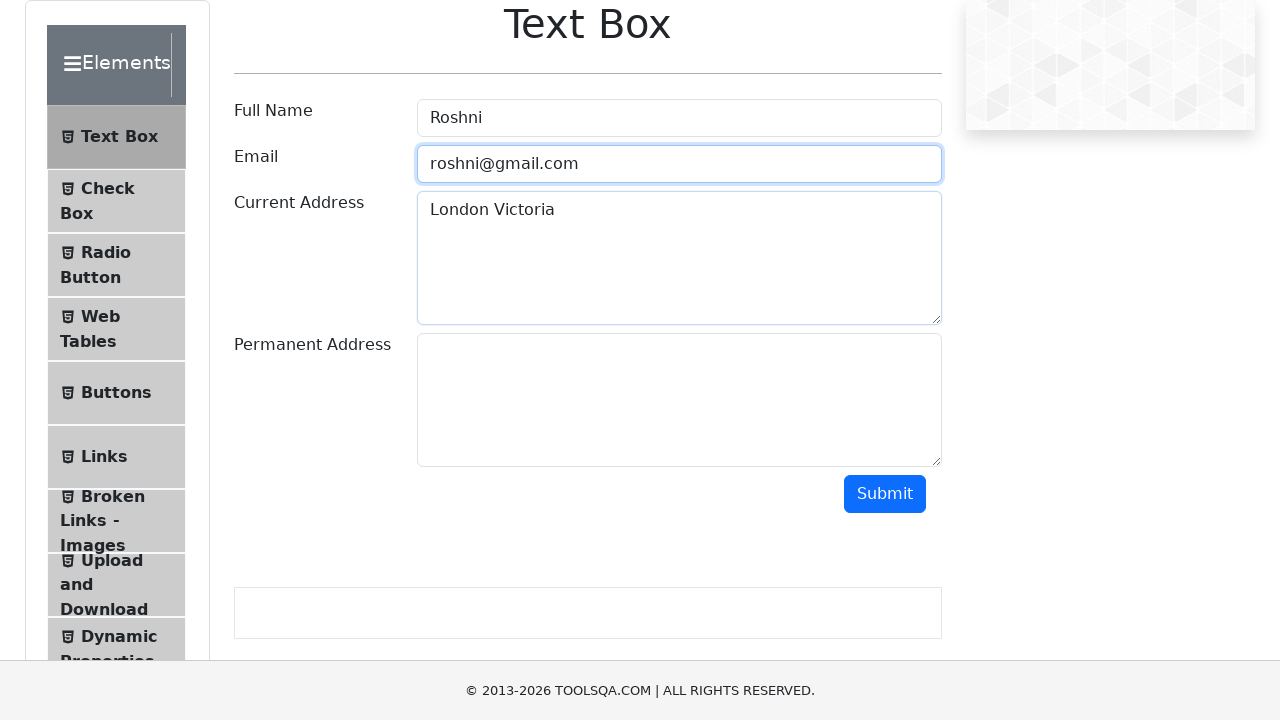

Filled permanent address field with 'London Bridge' on #permanentAddress
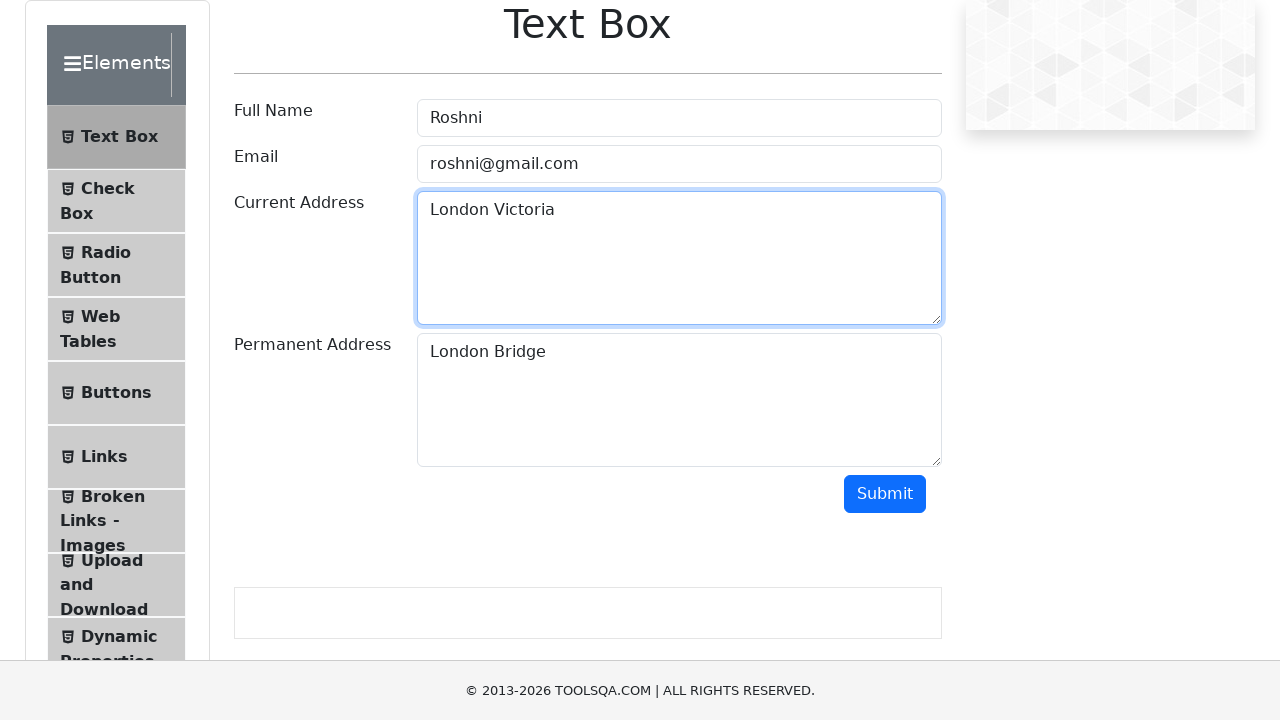

Submitted form by pressing Enter
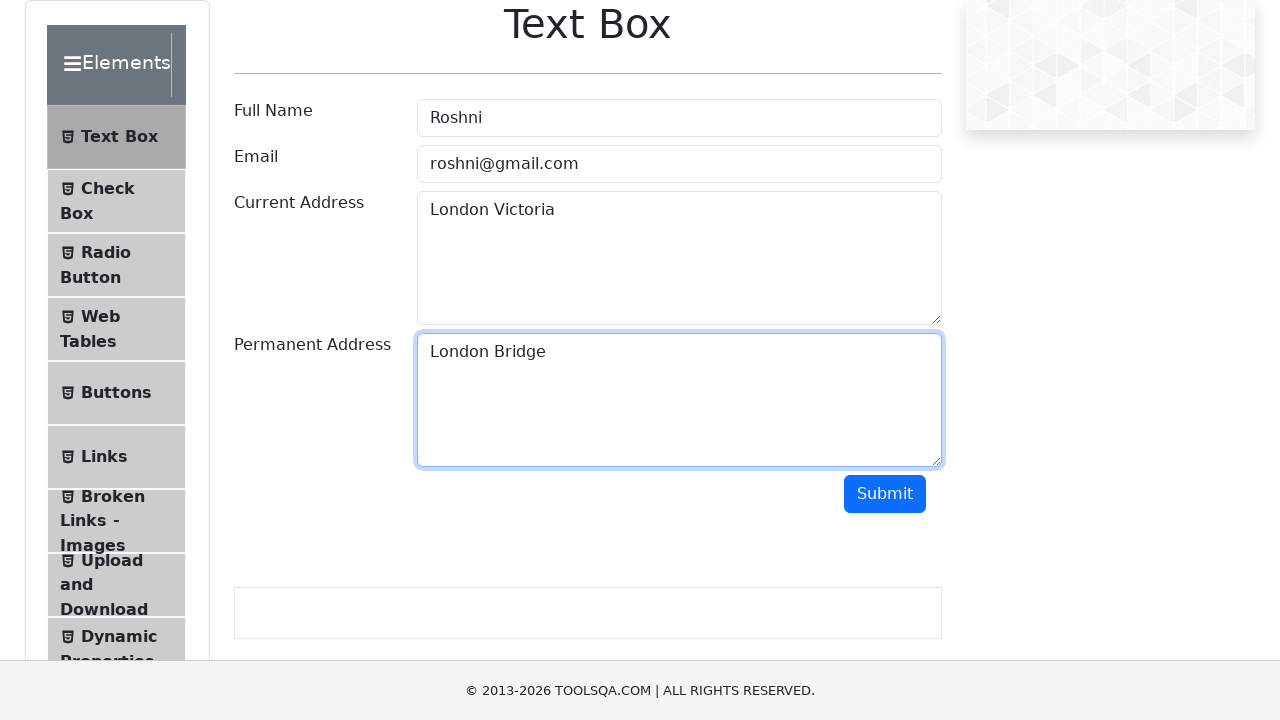

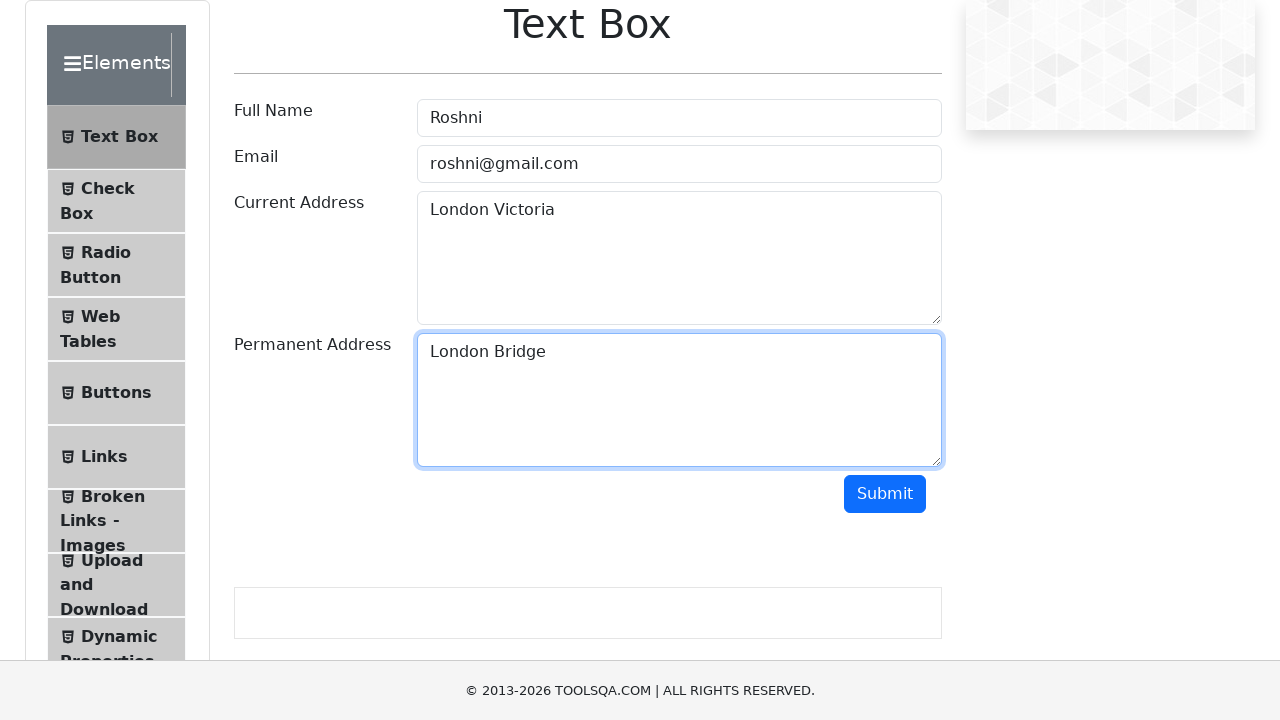